Tests JavaScript alert and confirm dialog interactions by filling a name field, triggering alert and confirm dialogs, and accepting/dismissing them.

Starting URL: https://rahulshettyacademy.com/AutomationPractice/

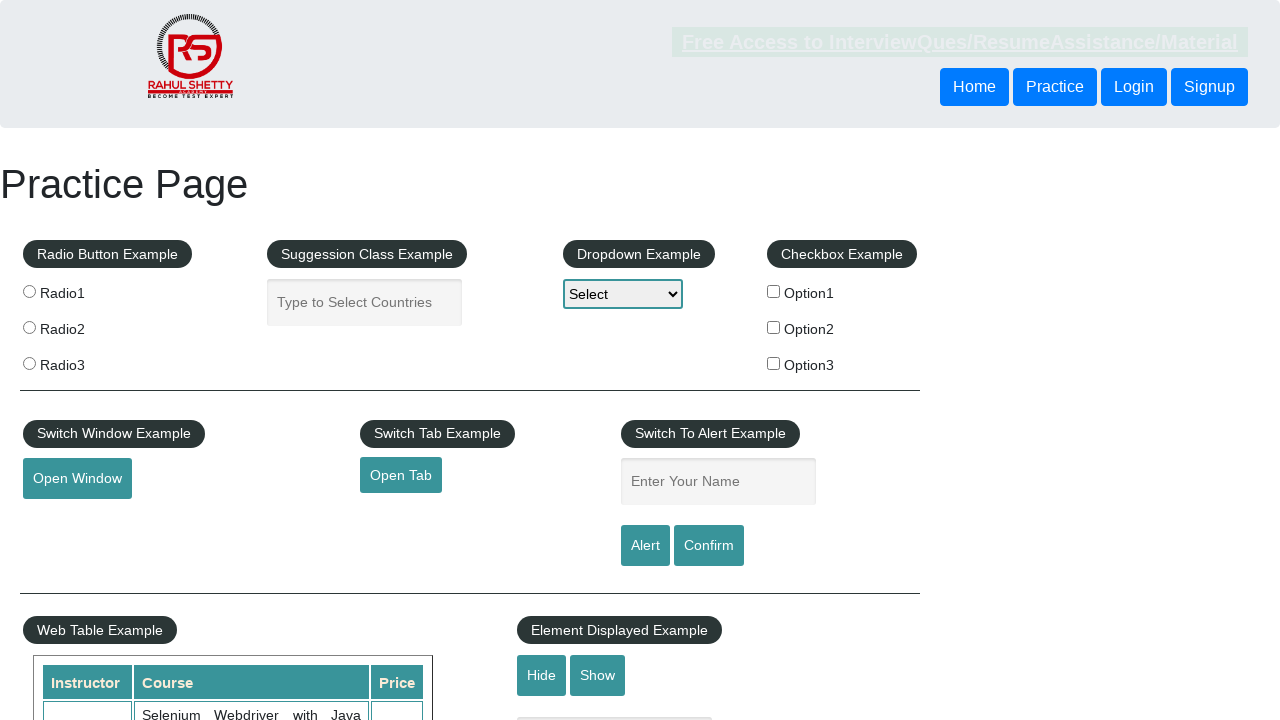

Filled name field with 'Dibyajyoti Das' on #name
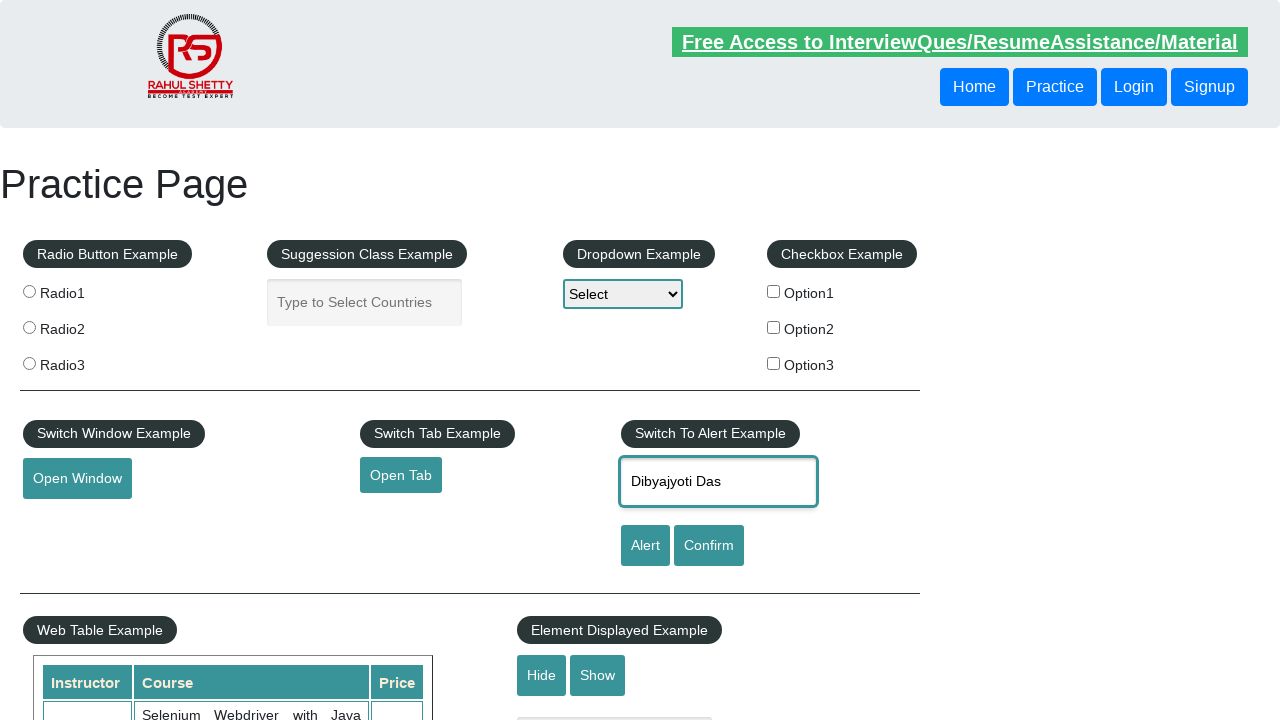

Clicked alert button to trigger JavaScript alert dialog at (645, 546) on [id=alertbtn]
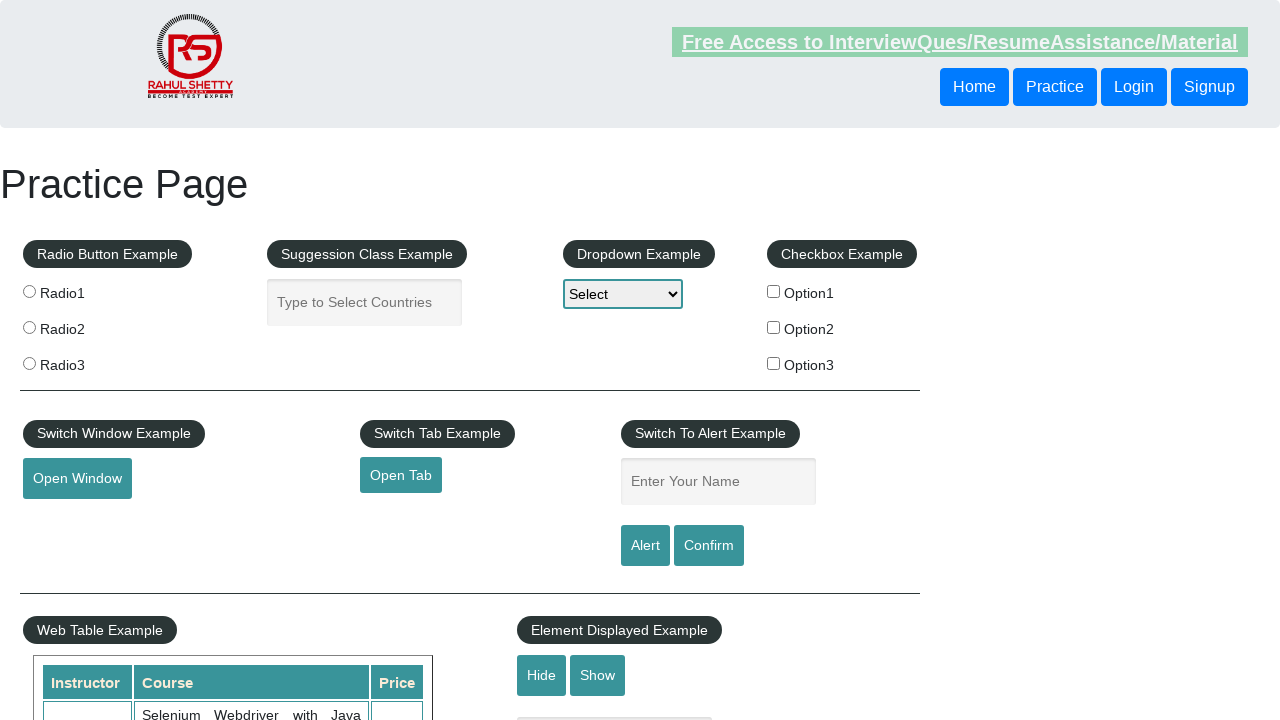

Set up dialog handler to accept alerts
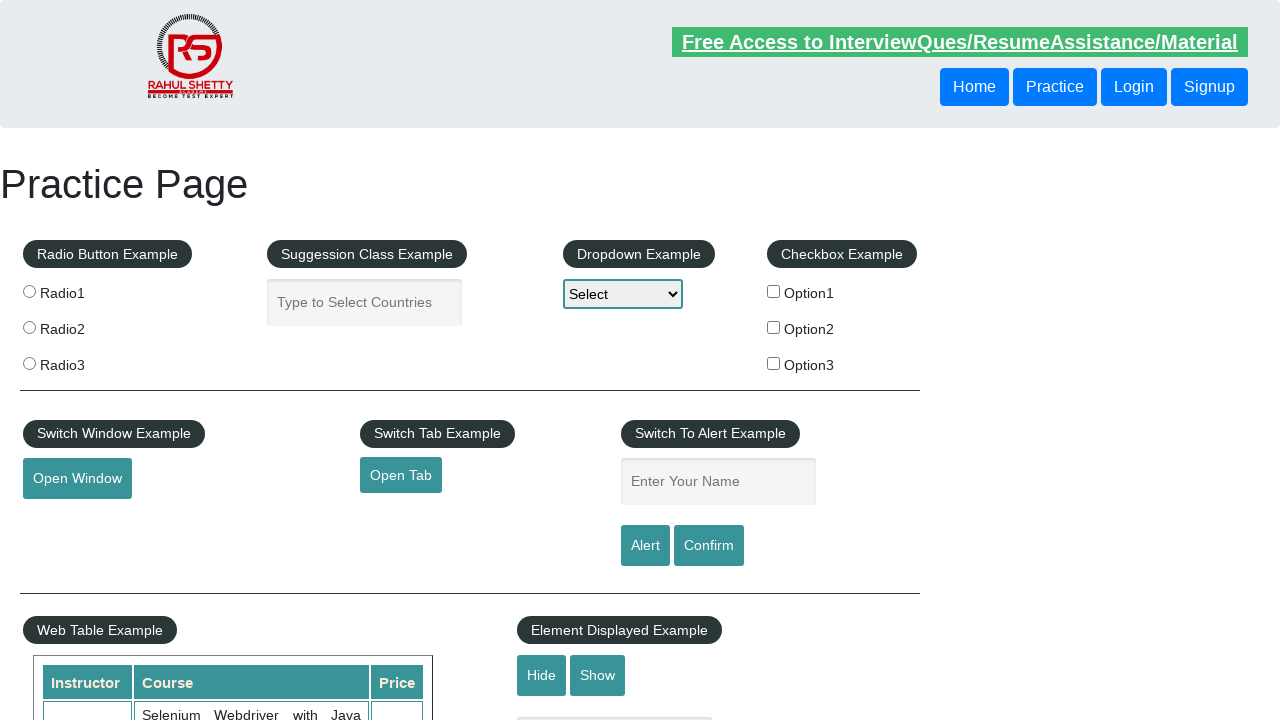

Clicked alert button and accepted the alert dialog at (645, 546) on [id=alertbtn]
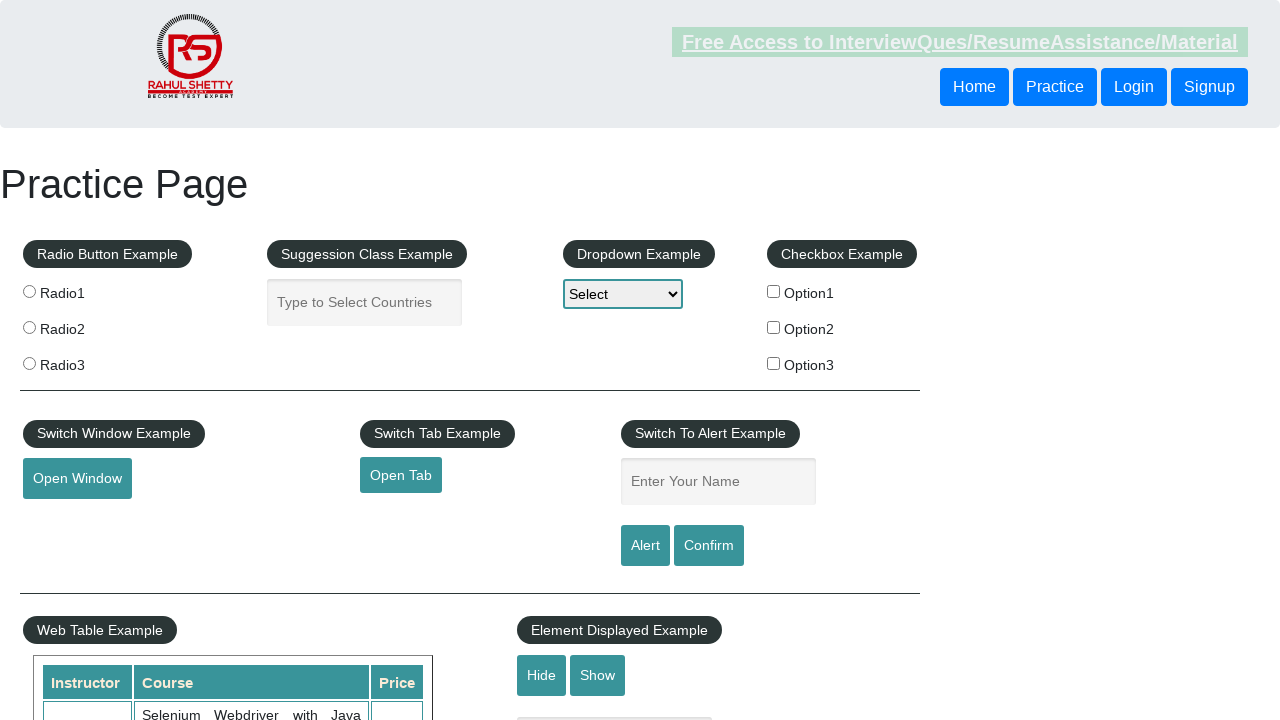

Refilled name field with 'Dibyajyoti Das' for confirm dialog test on #name
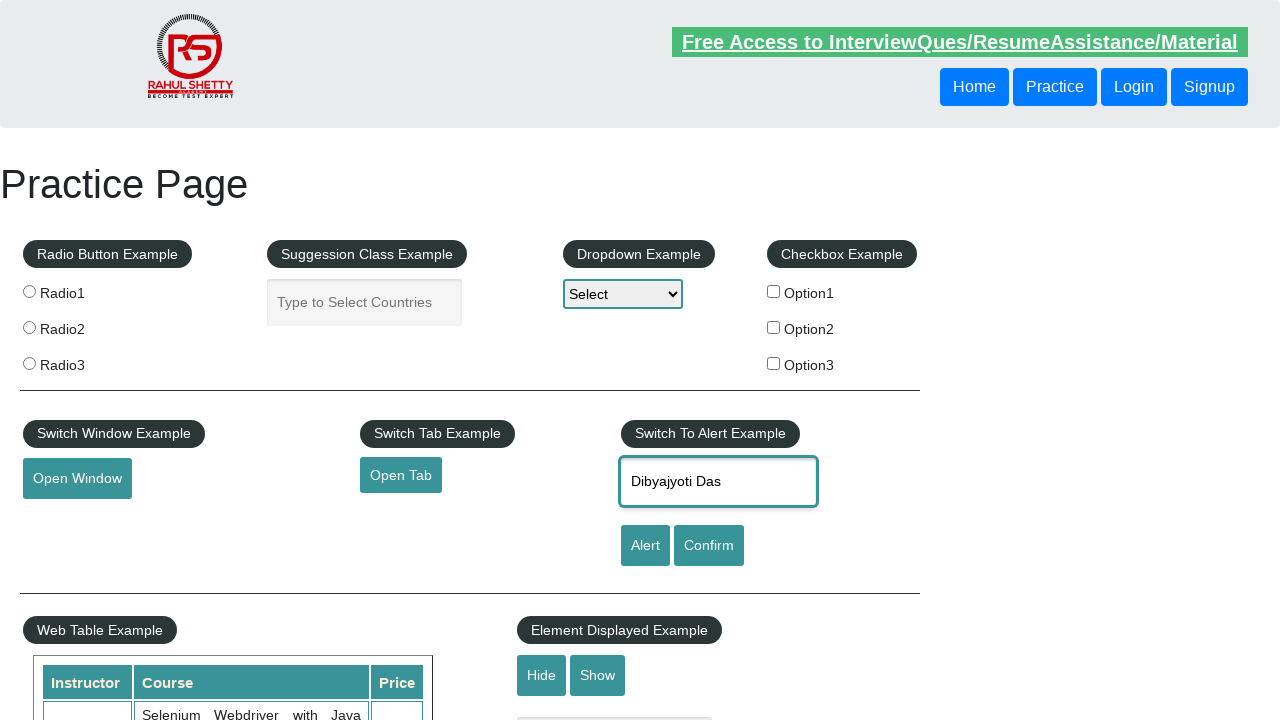

Set up dialog handler to dismiss confirm dialogs
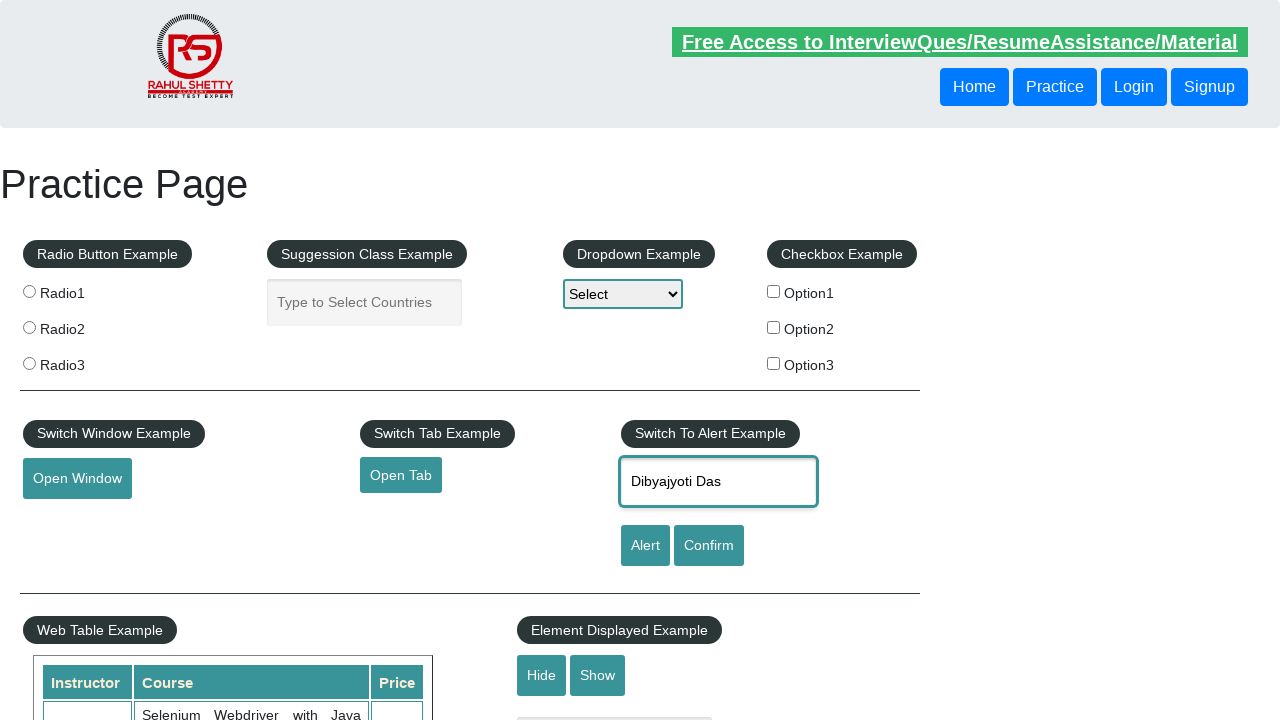

Clicked confirm button and dismissed the confirm dialog at (709, 546) on #confirmbtn
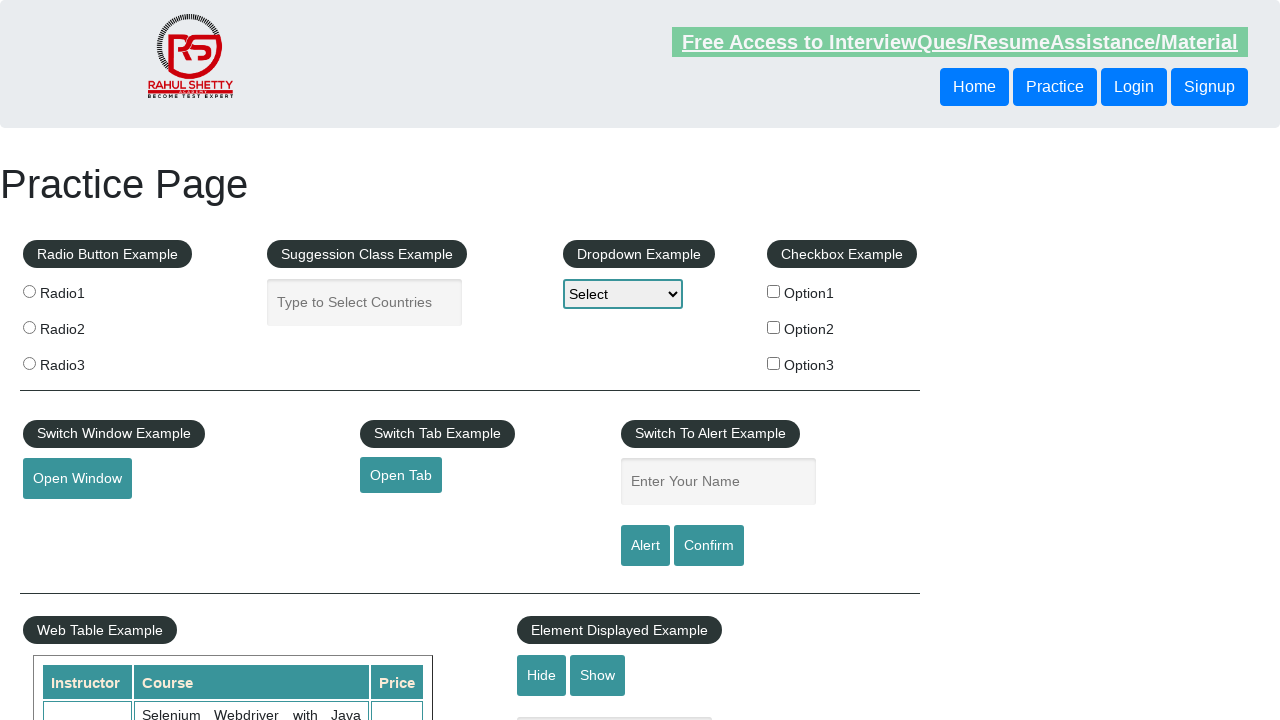

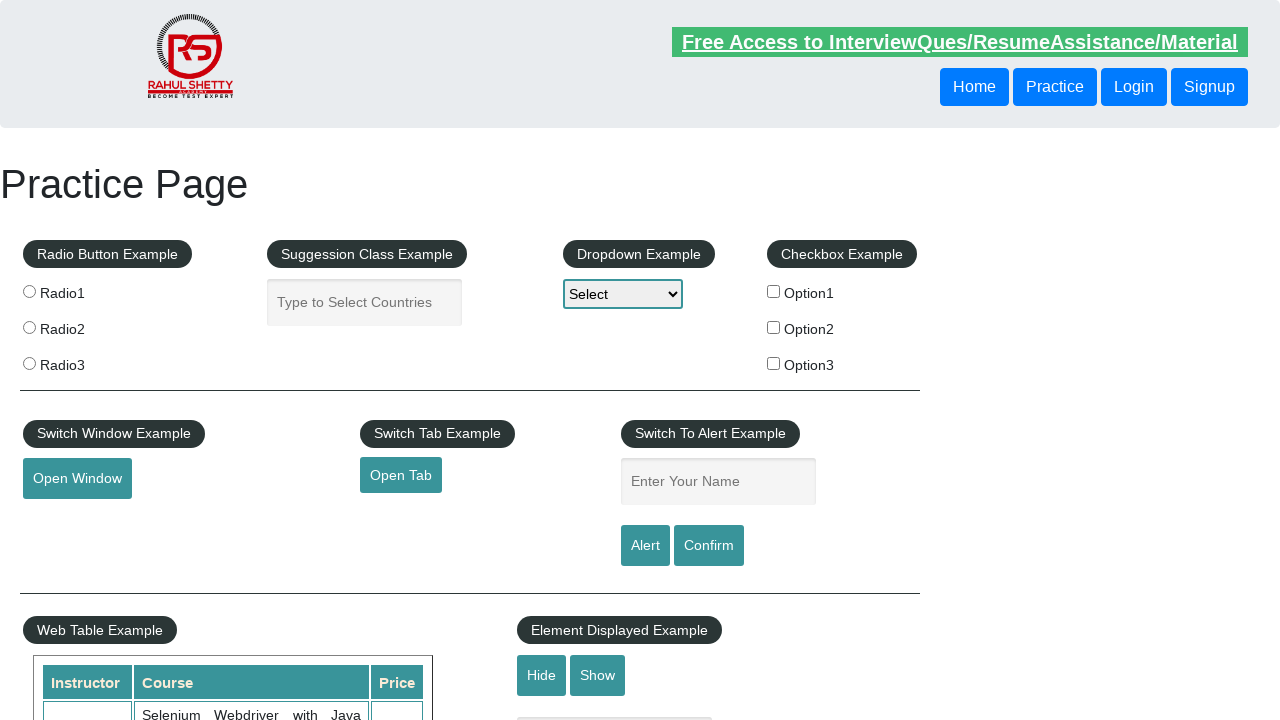